Tests the search functionality on a Selenium practice site by typing a search term in the search keyword input field

Starting URL: https://rahulshettyacademy.com/seleniumPractise/#/

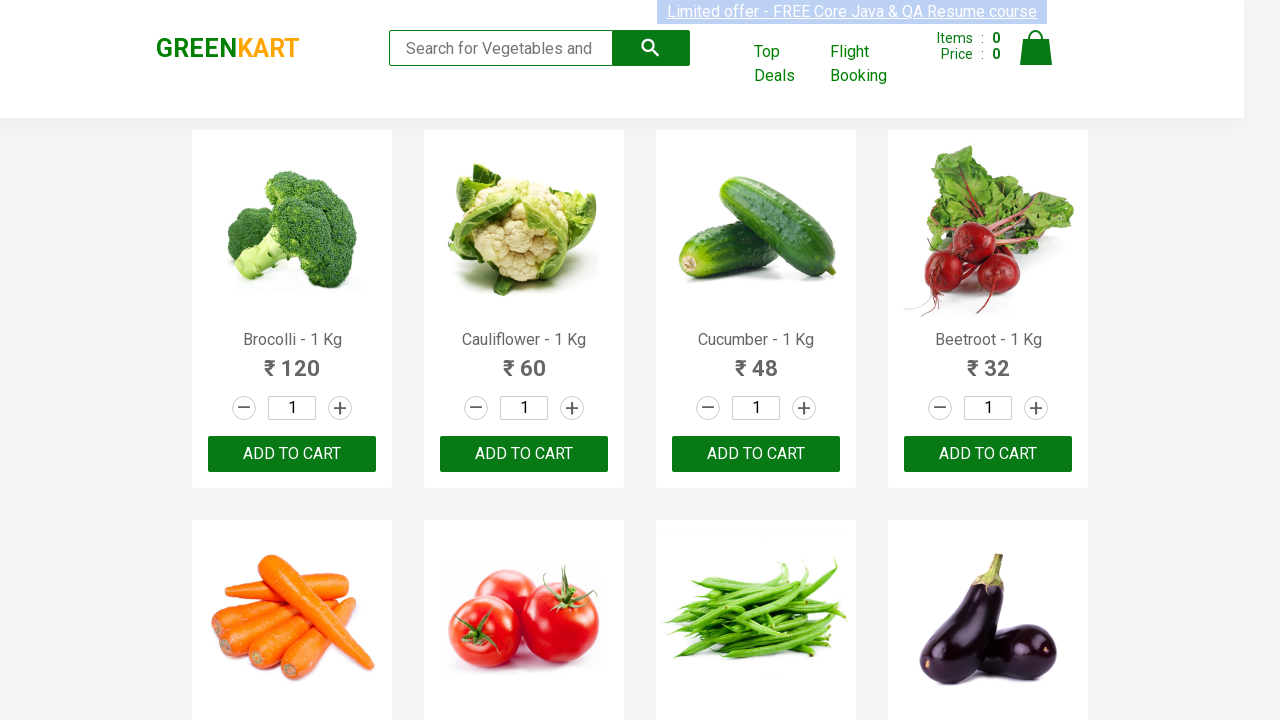

Typed 'ca' in the search keyword input field on .search-keyword
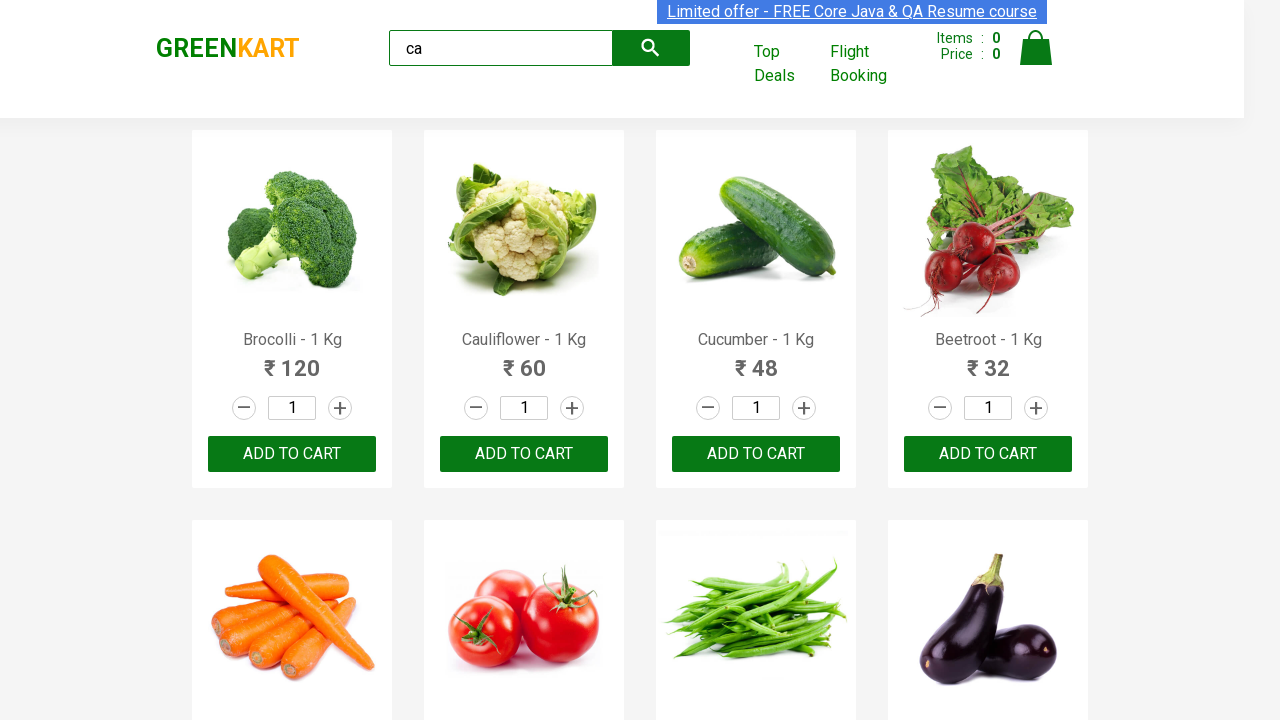

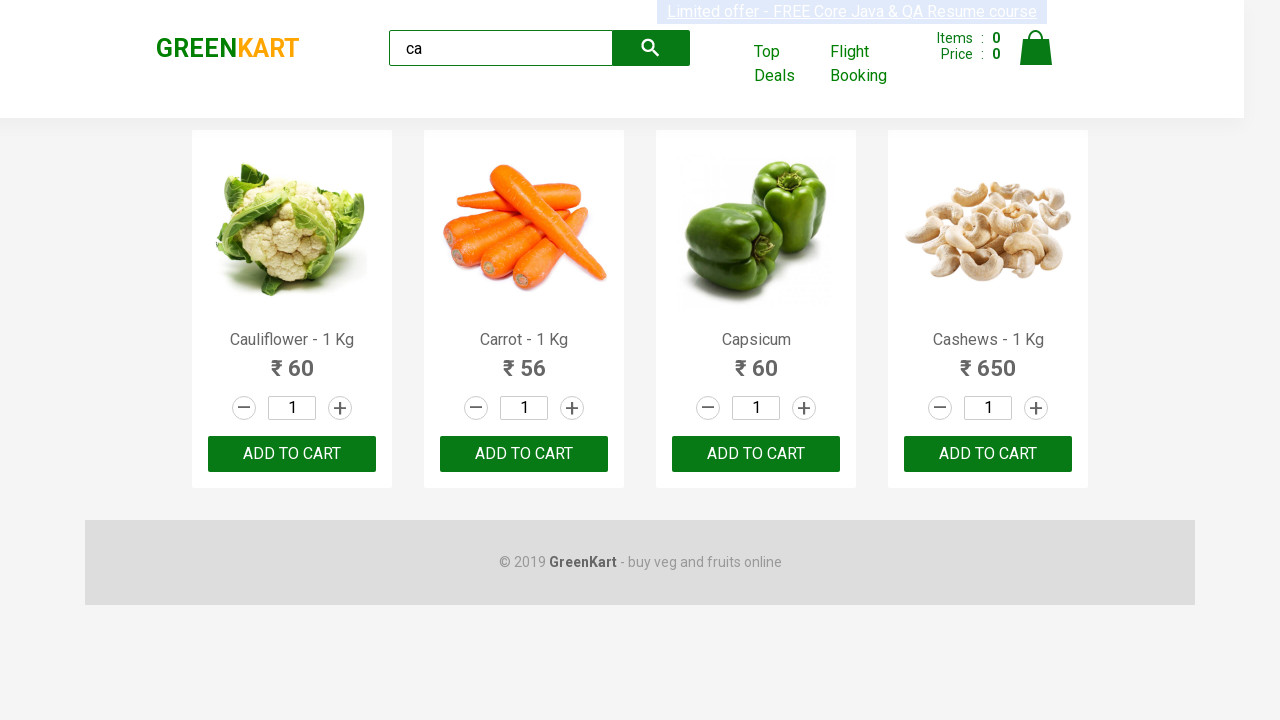